Searches for vegetables on the main page and compares results with the offers page search

Starting URL: https://rahulshettyacademy.com/seleniumPractise/

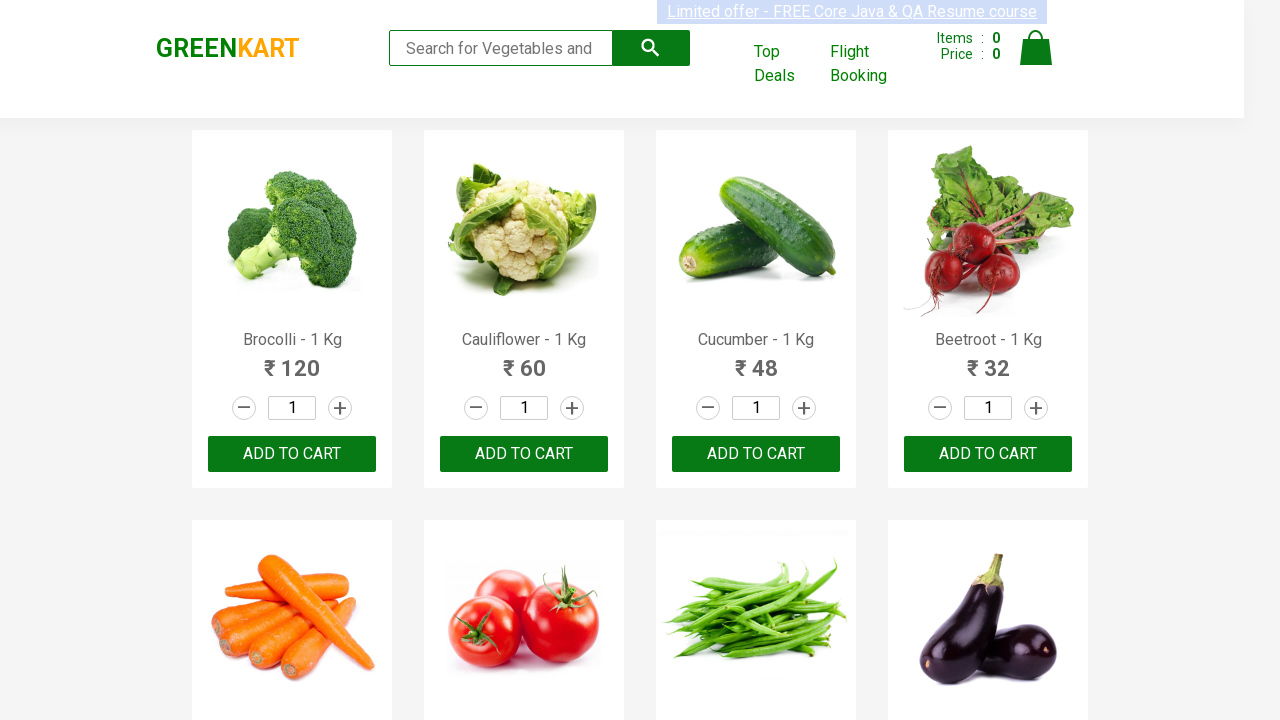

Filled search field with 'Tom' on main page on //input[@type='search']
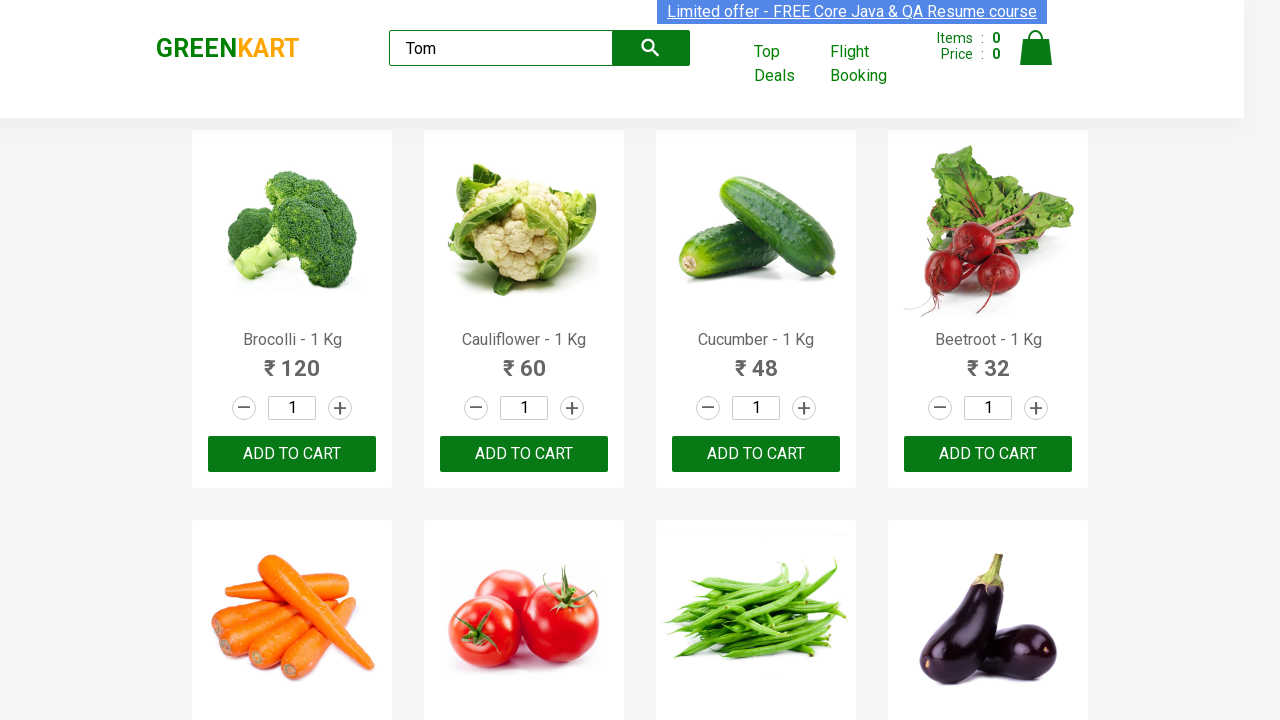

Waited for search results to load on main page
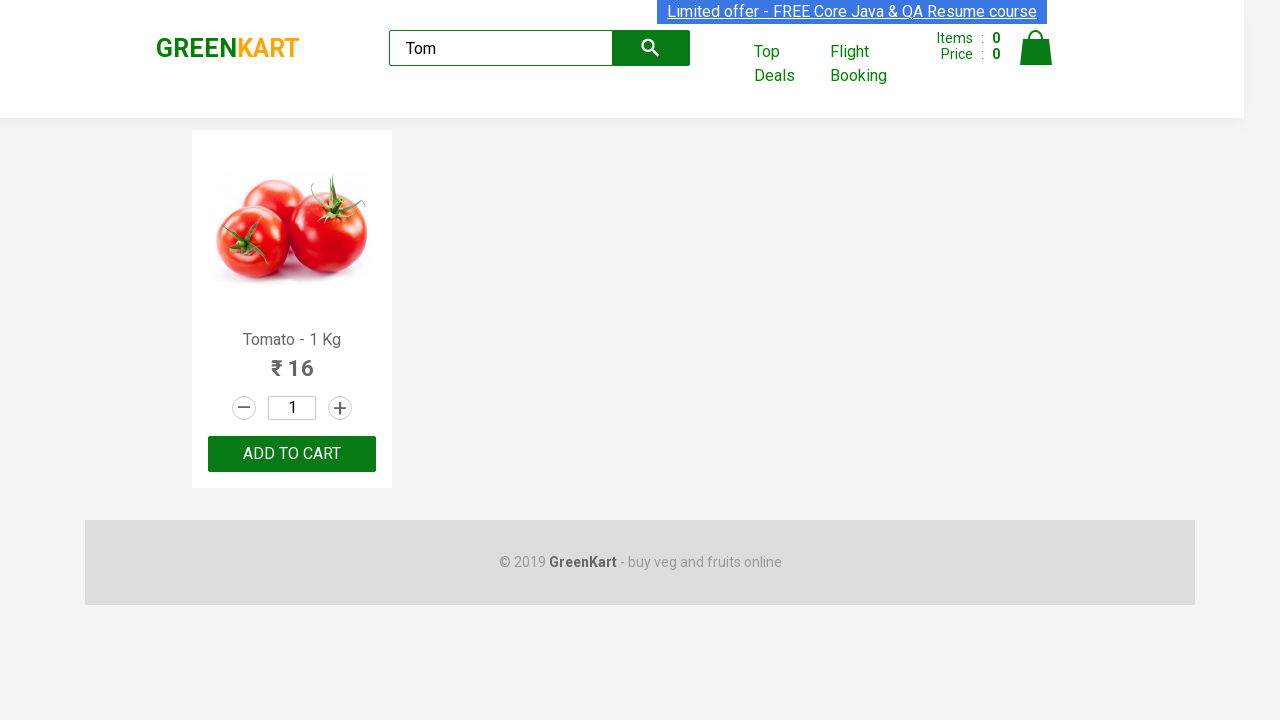

Extracted search results from main page
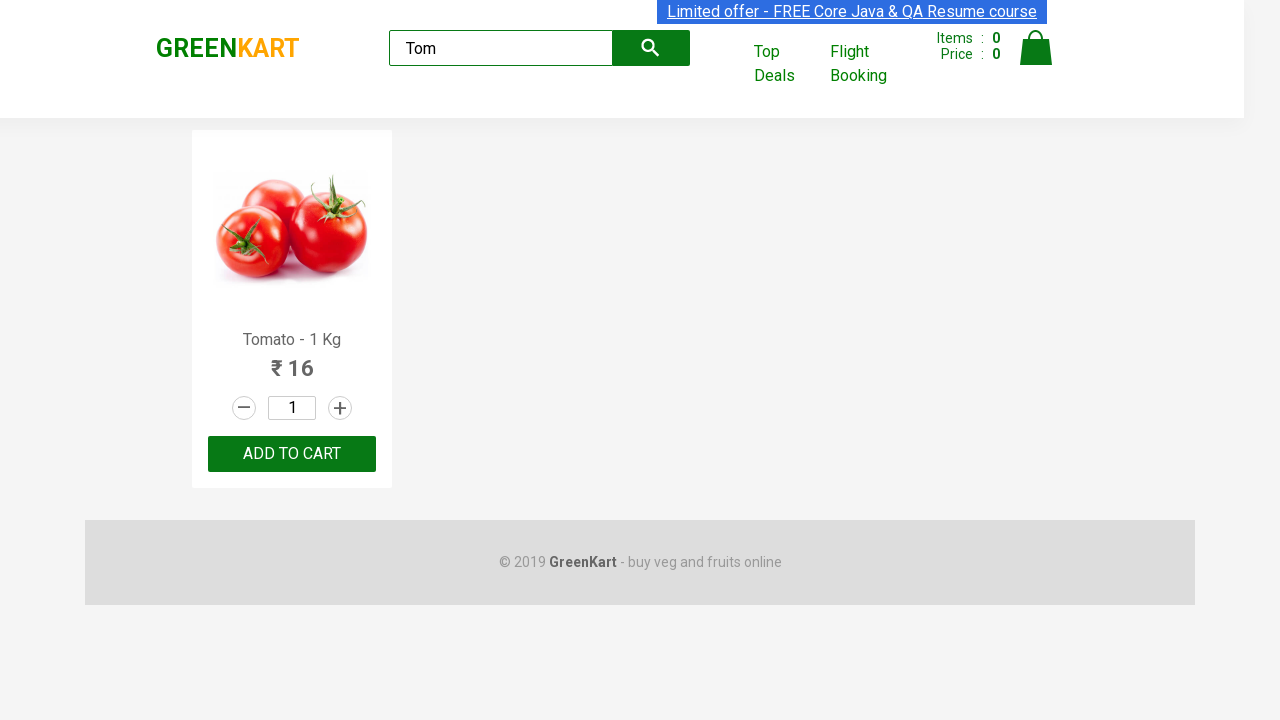

Parsed product names from main page results: ['Tomato']
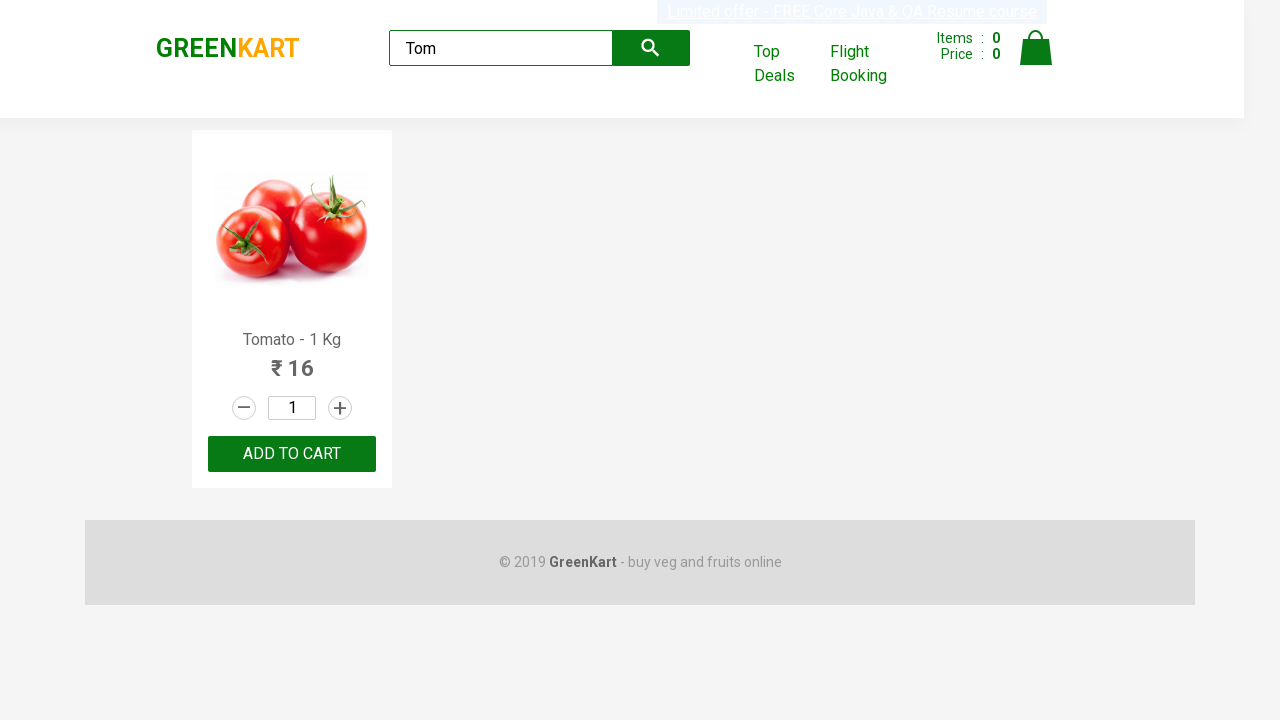

Navigated to offers page
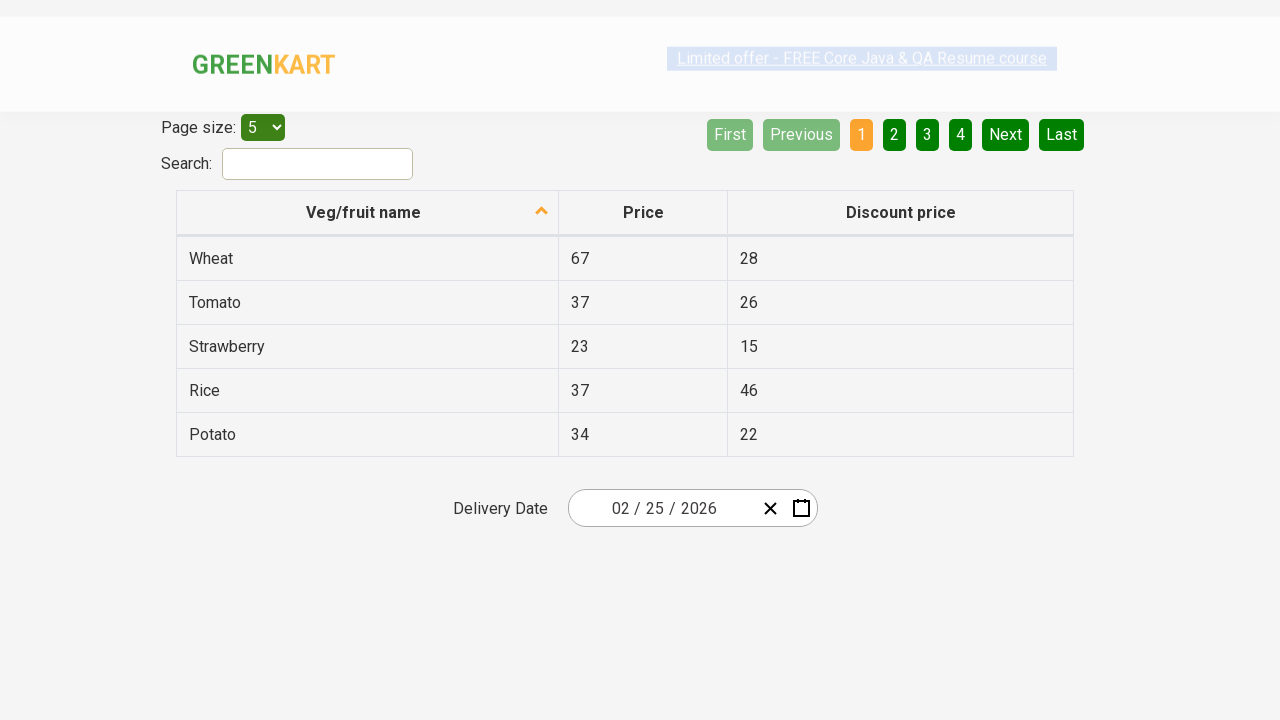

Filled search field with 'Tom' on offers page on #search-field
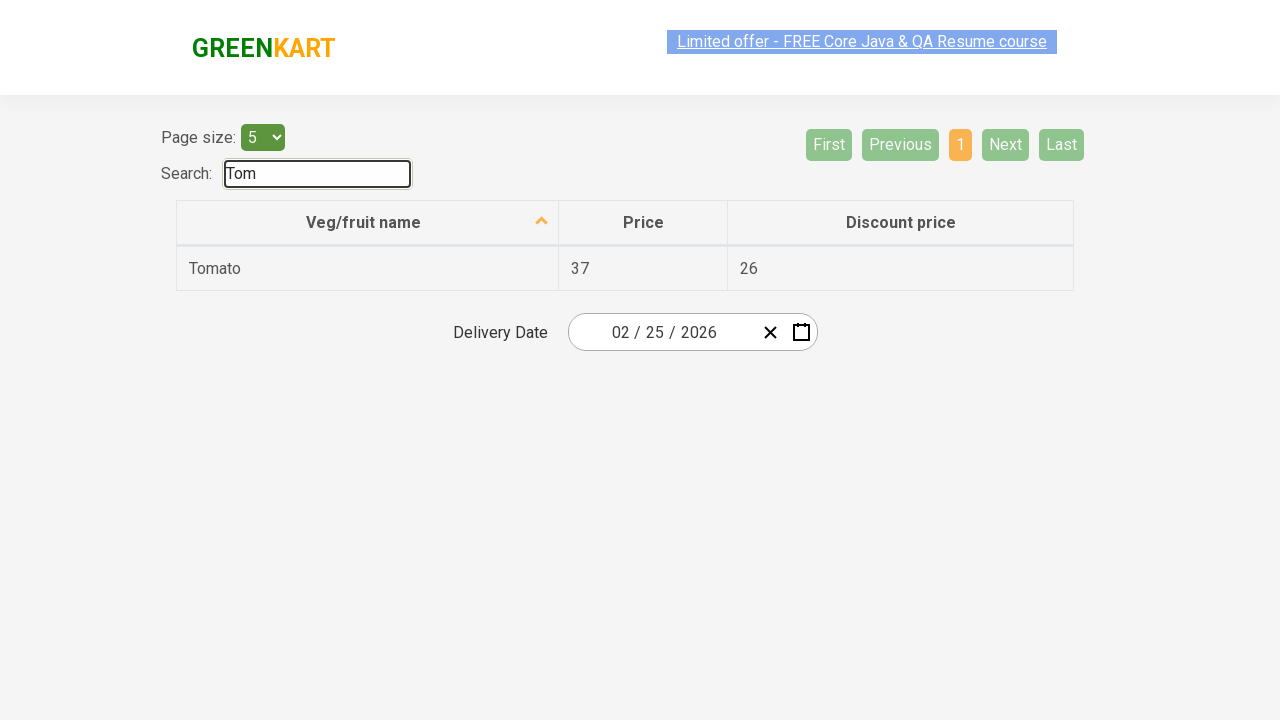

Waited for search results to load on offers page
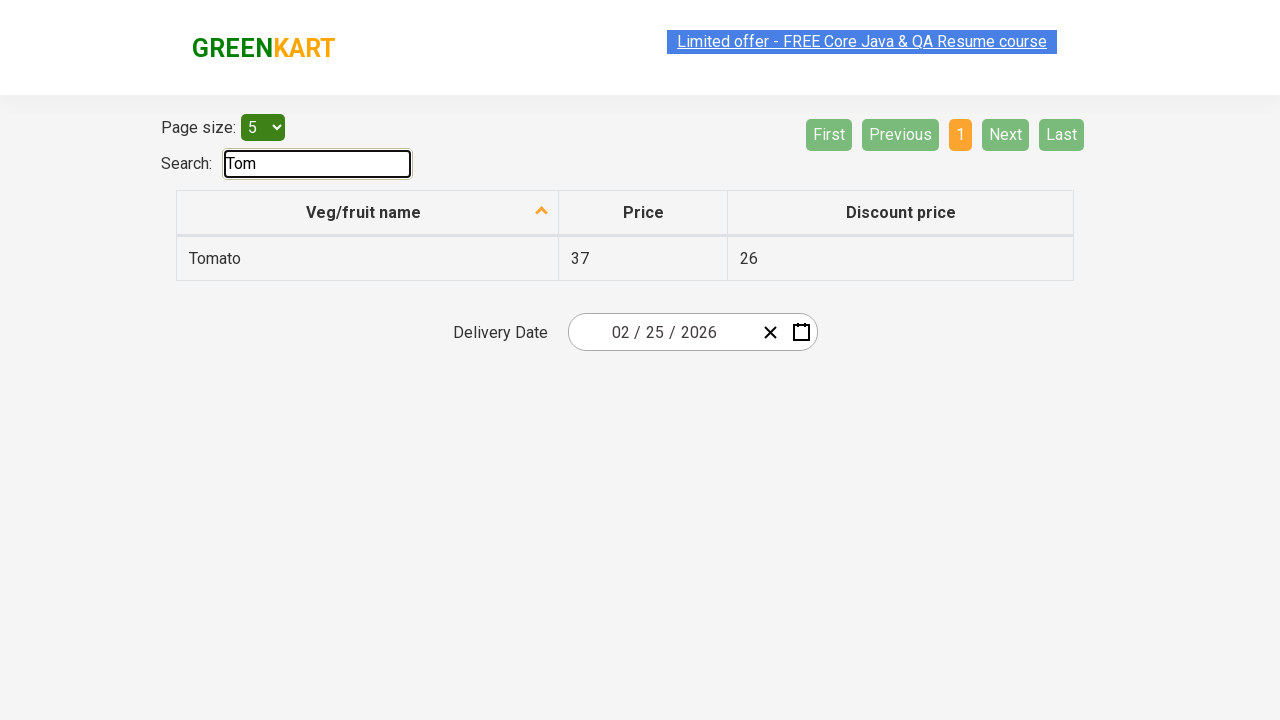

Extracted search results from offers page
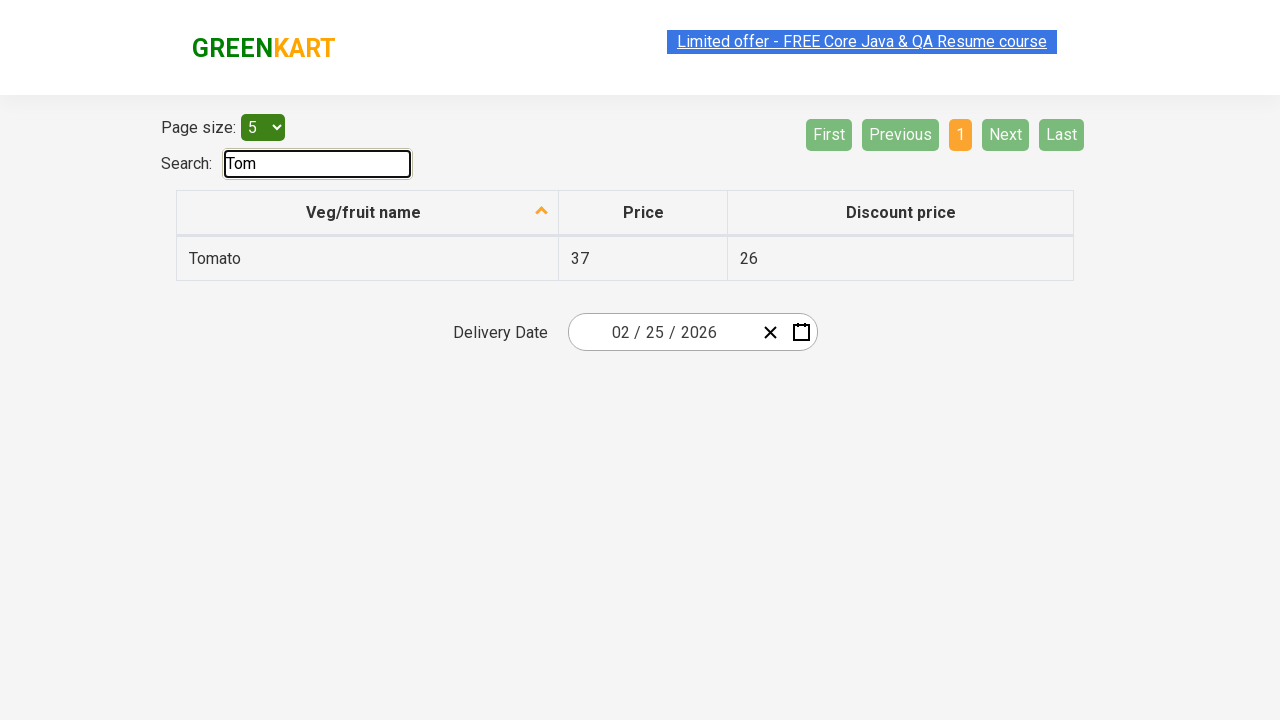

Parsed product names from offers page results: ['Tomato']
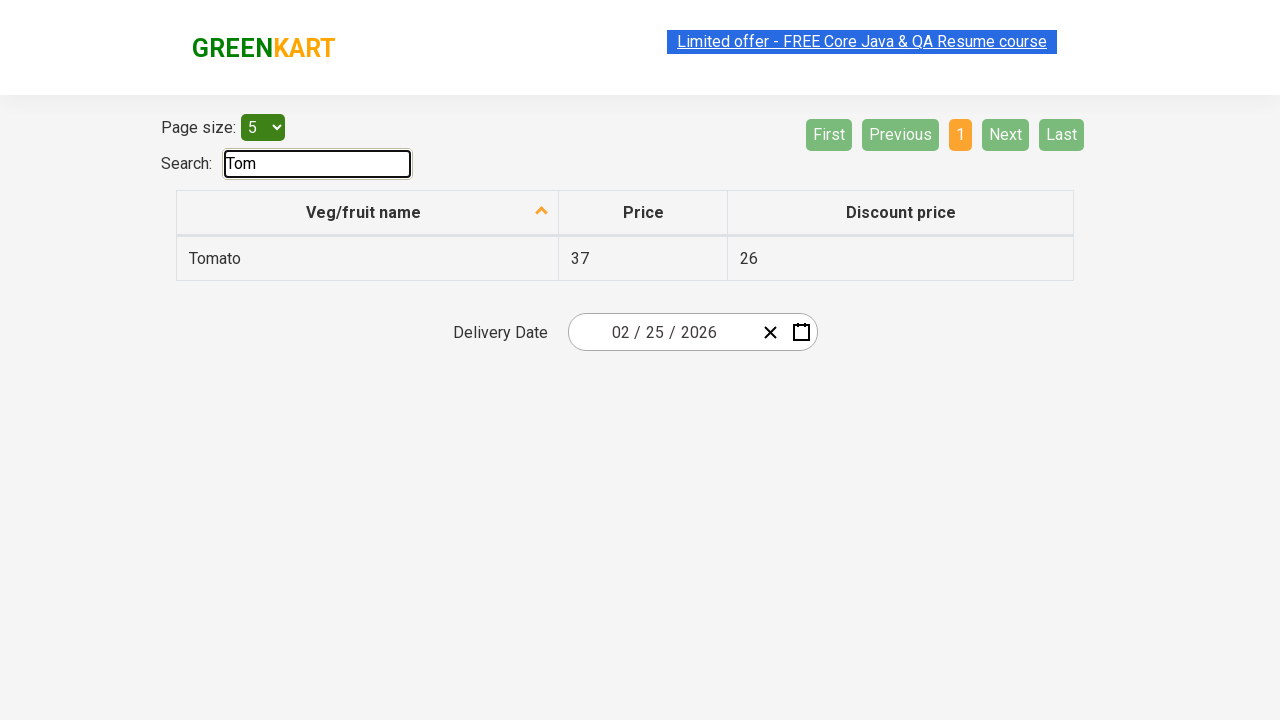

Verified that main page and offers page search results match
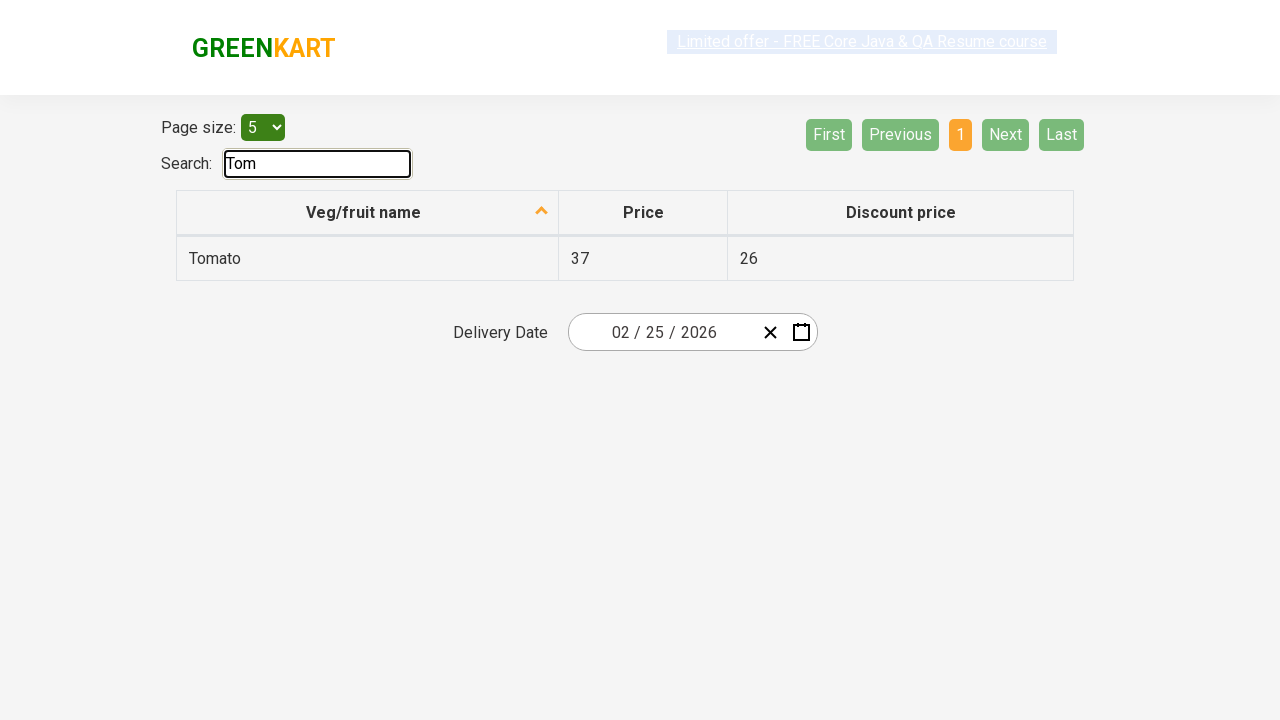

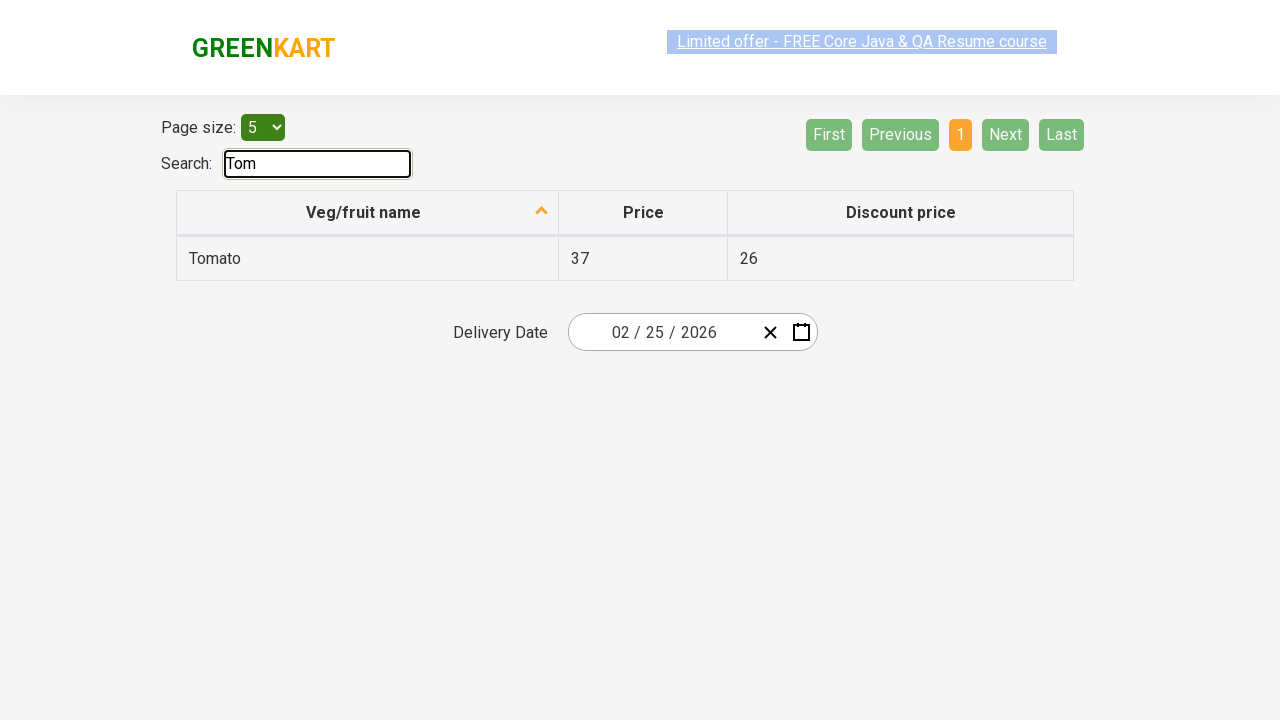